Tests dropdown selection functionality by clicking on a dropdown and selecting Algeria from the options

Starting URL: https://semantic-ui.com/modules/dropdown.html

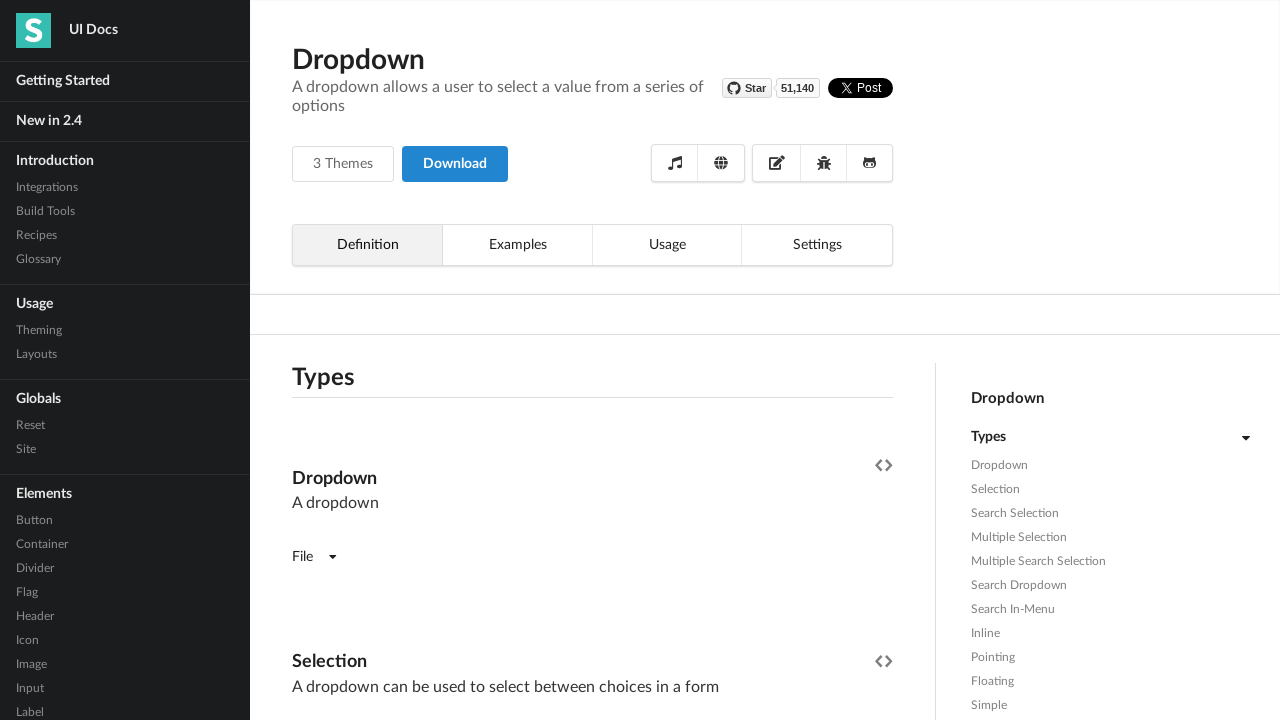

Clicked on the dropdown to open it at (592, 361) on (//div[@class='ui fluid search selection dropdown'])[1]
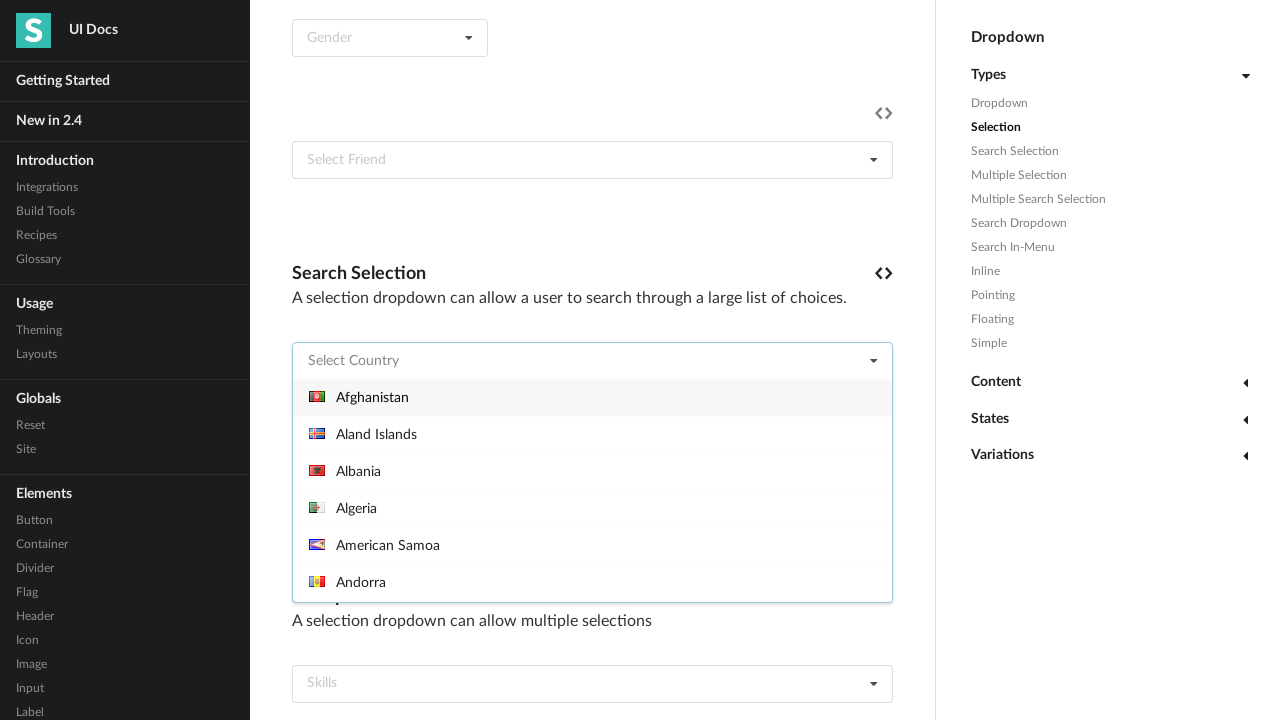

Waited 500ms for dropdown to fully open
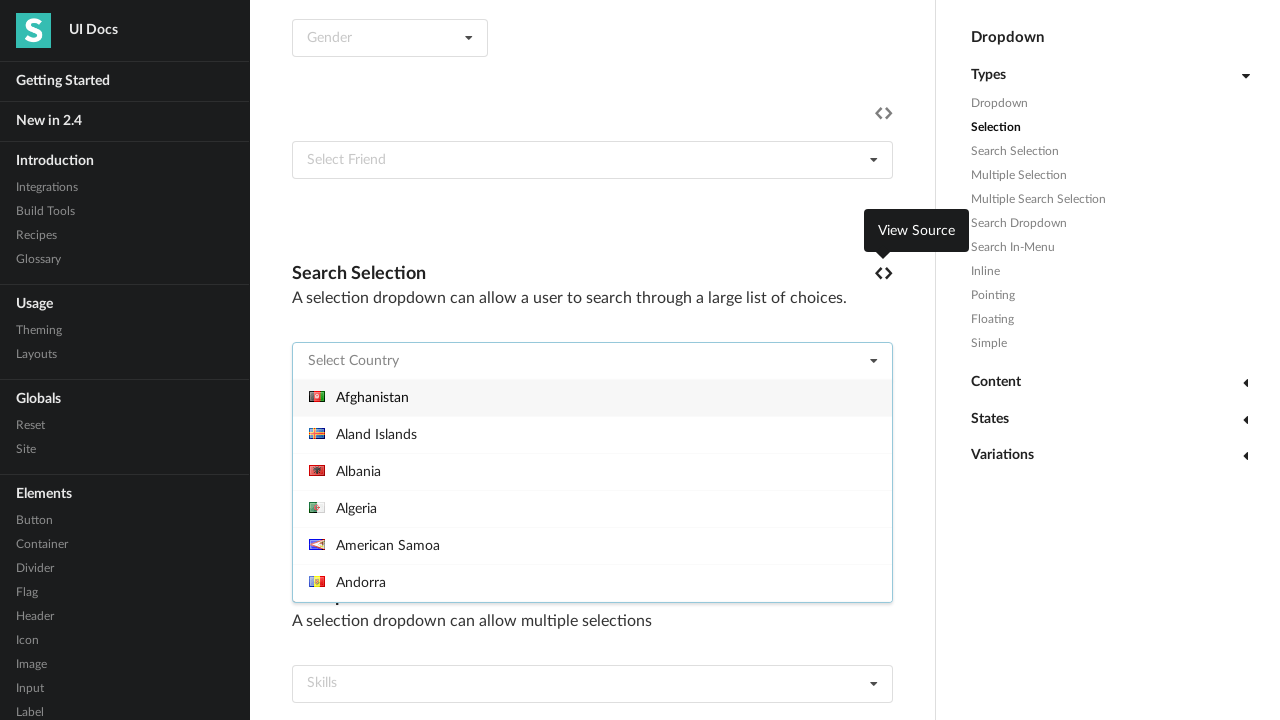

Selected Algeria from the dropdown options at (592, 508) on (//div[text()='Algeria'])[1]
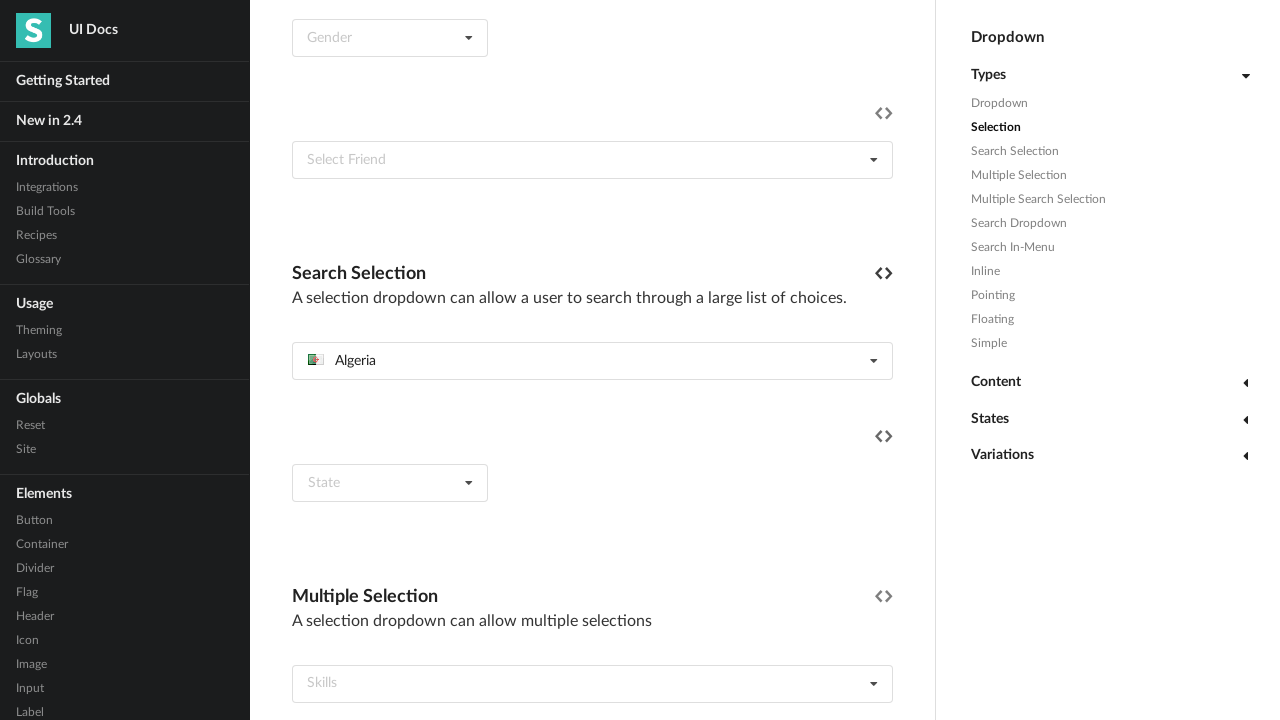

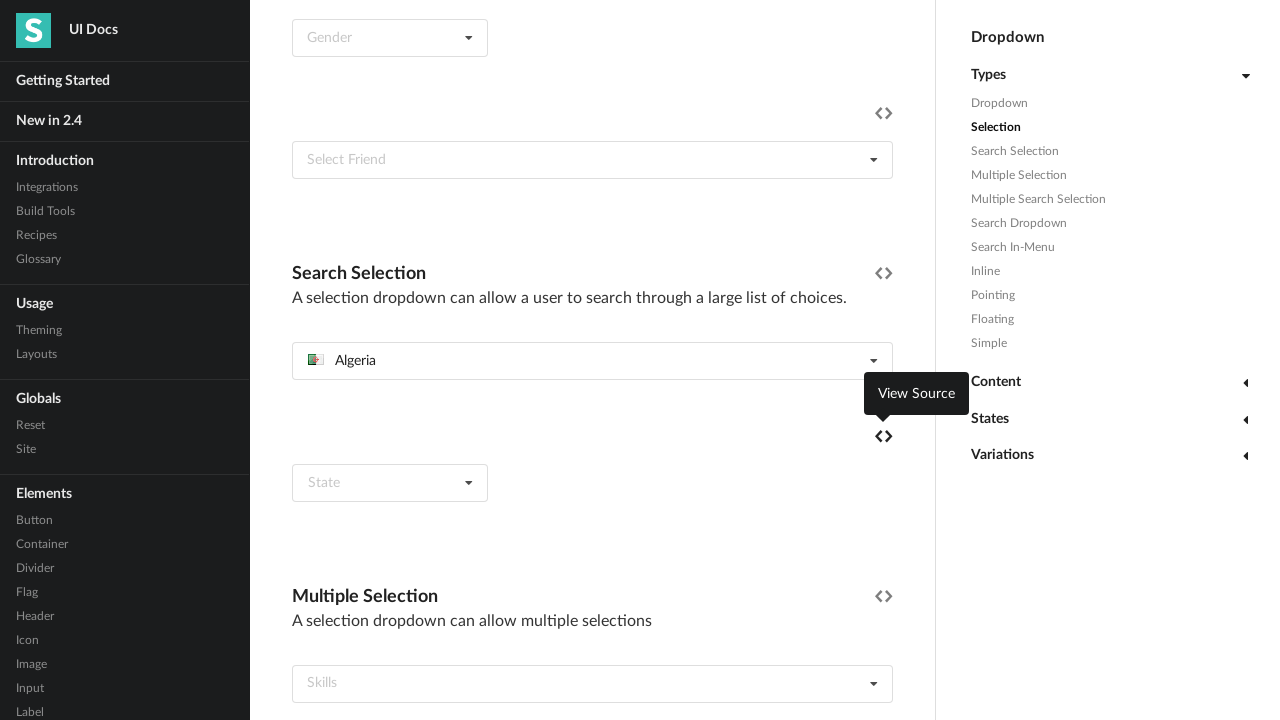